Navigates to AutomationTalks website and retrieves the page title

Starting URL: https://automationtalks.com/

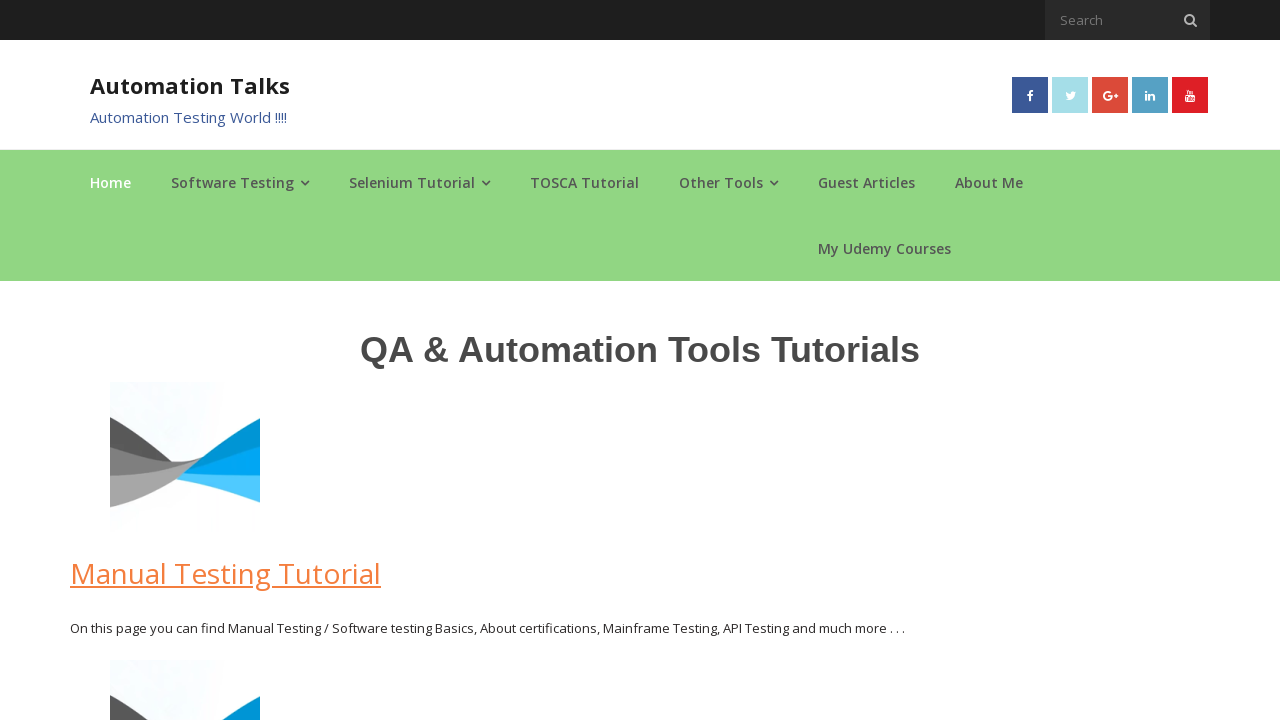

Navigated to AutomationTalks website
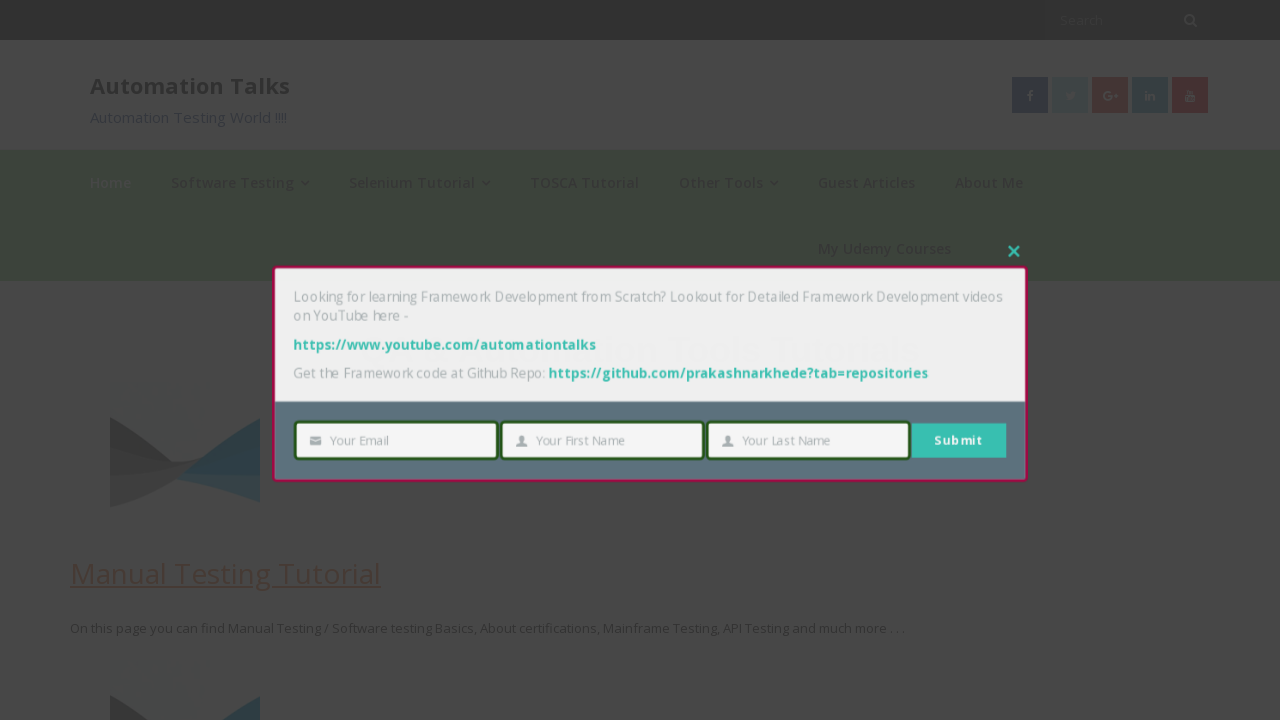

Retrieved page title: AutomationTalks - Learn Automation Testing
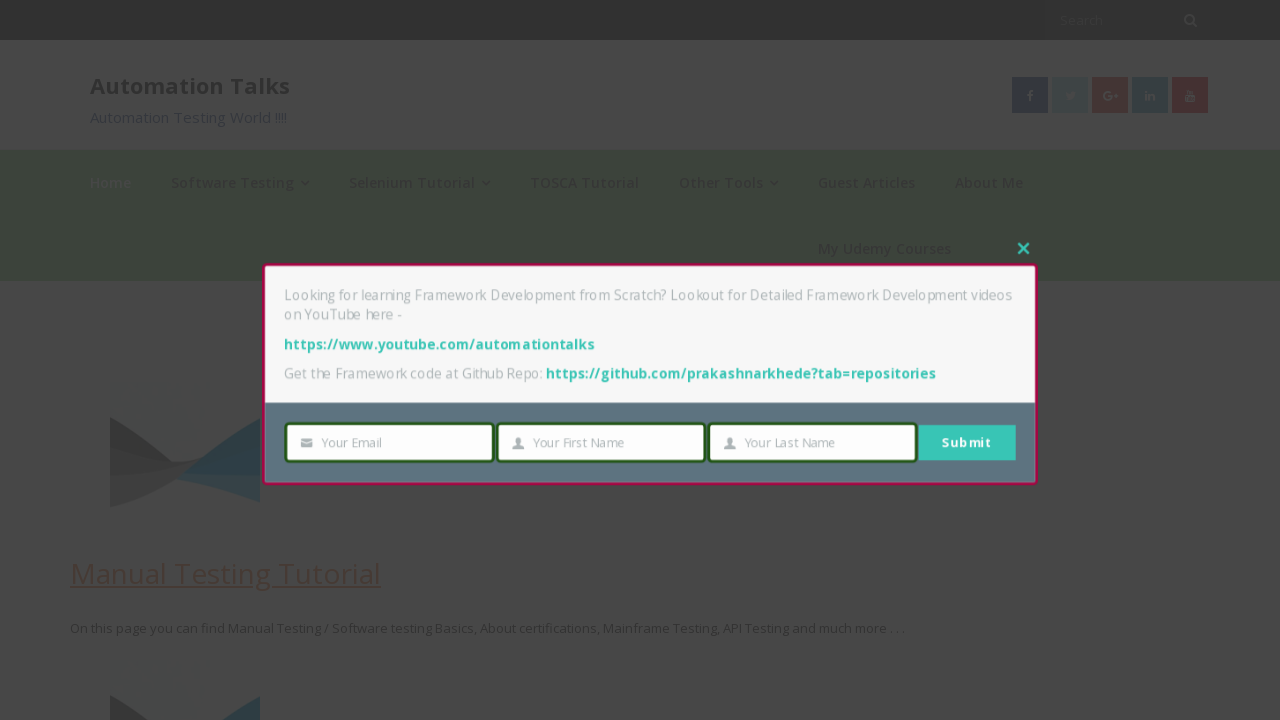

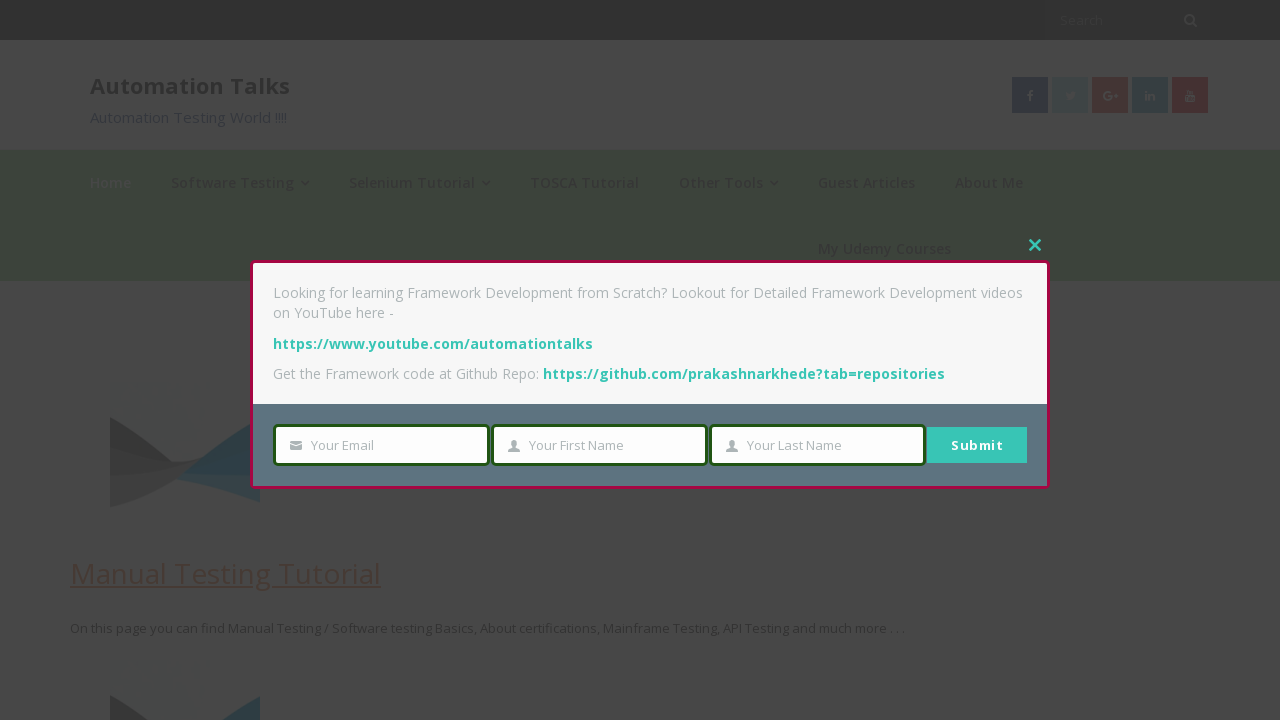